Tests dropdown selection by selecting an option using its index position

Starting URL: https://the-internet.herokuapp.com/dropdown

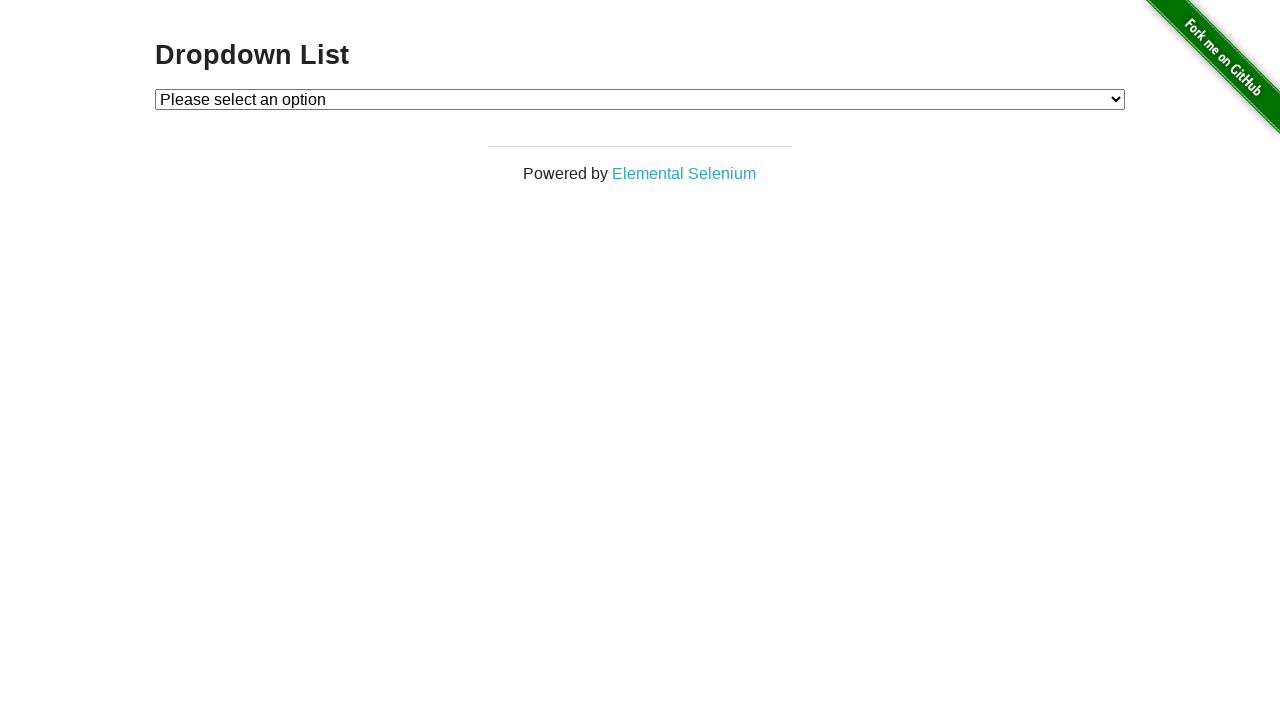

Navigated to dropdown test page
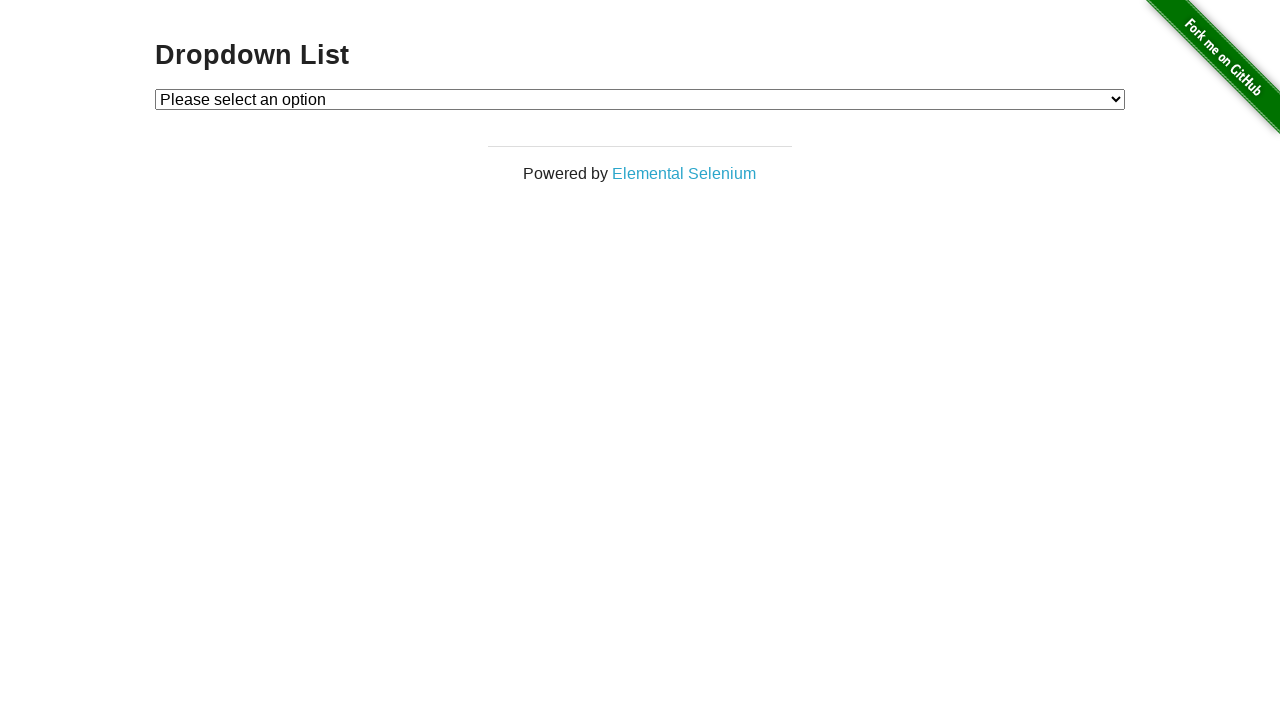

Selected option at index 2 from dropdown on #dropdown
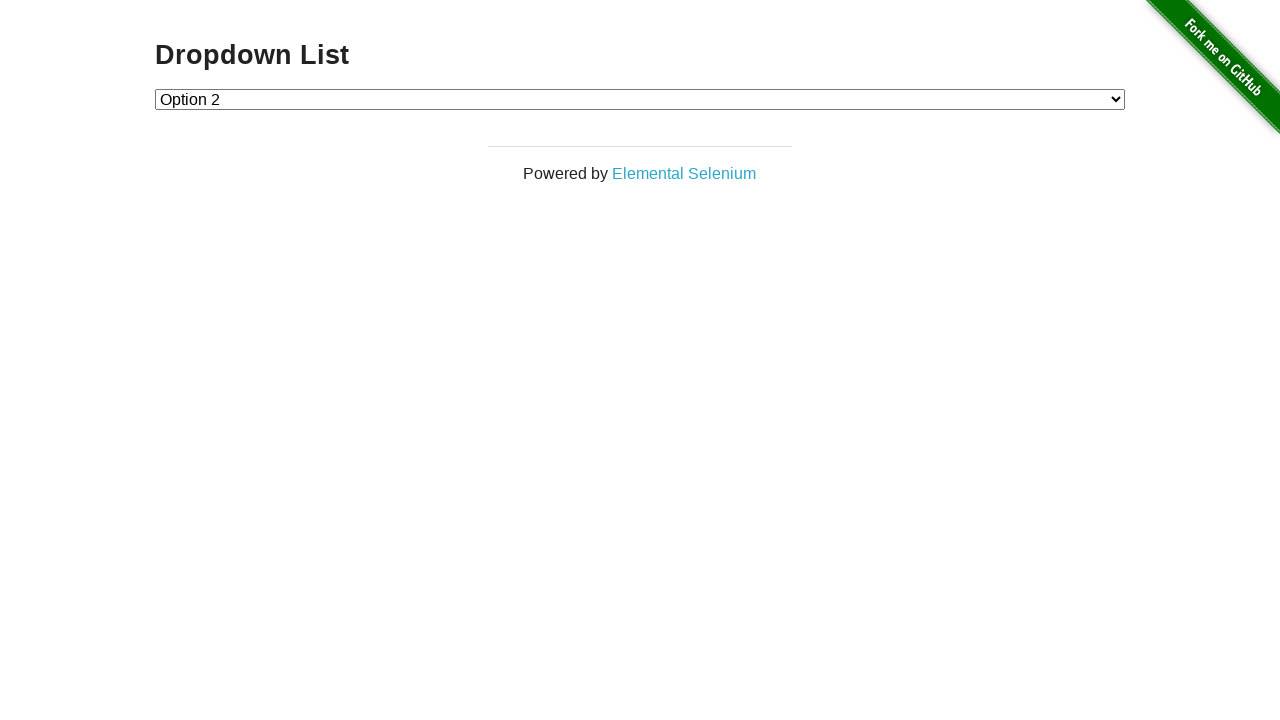

Retrieved selected option text
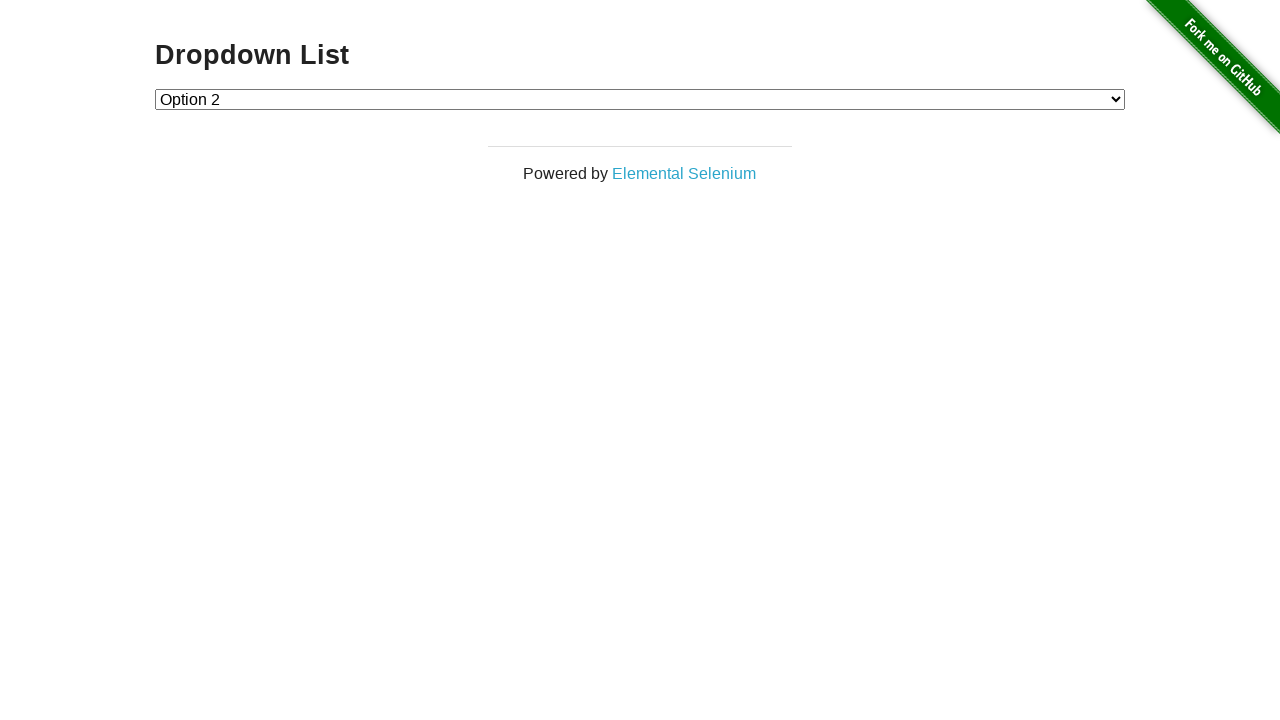

Verified that 'Option 2' was correctly selected
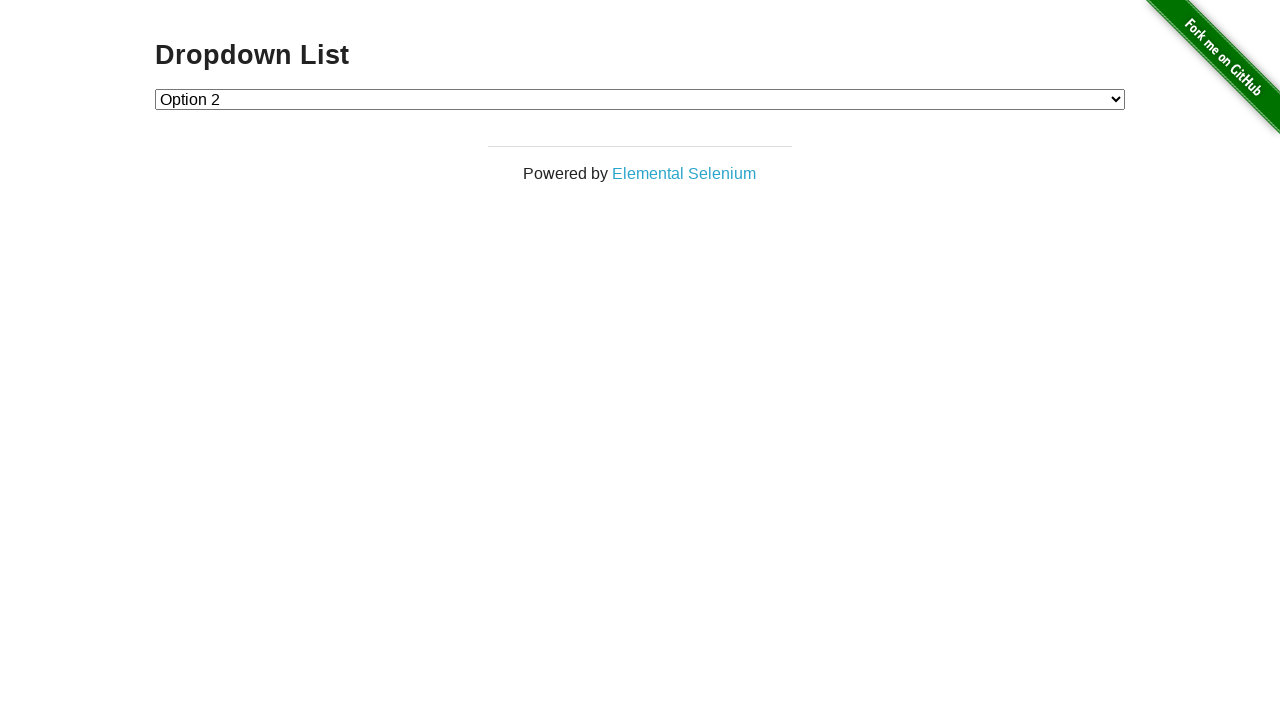

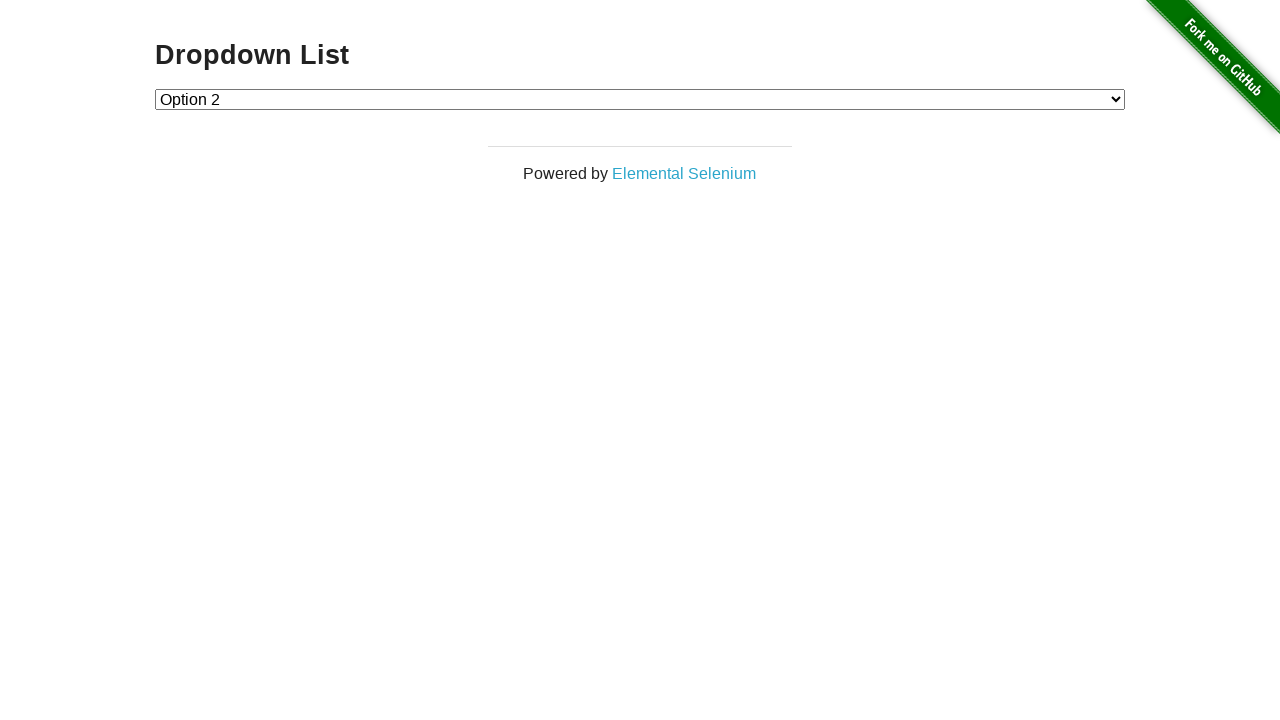